Tests window handling by clicking a link that opens a new window and verifying the new window content

Starting URL: https://the-internet.herokuapp.com/windows

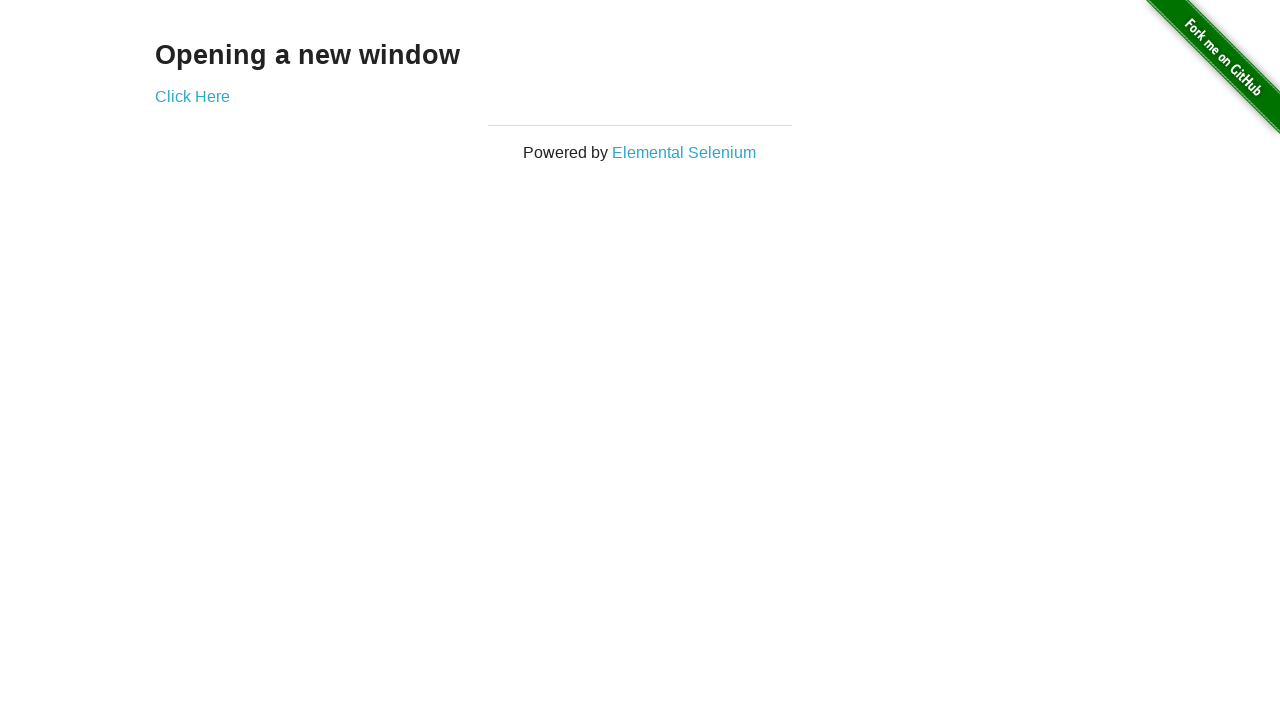

Clicked 'Click Here' link to open new window at (192, 96) on text=Click Here
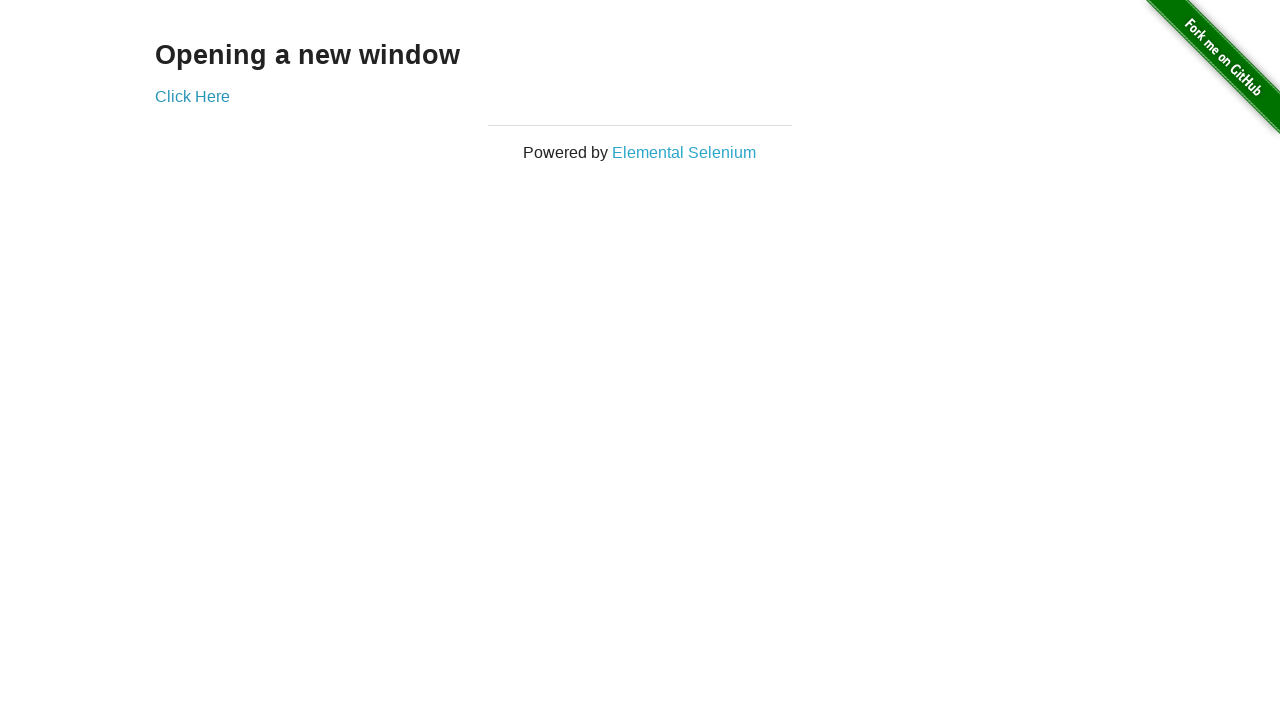

Captured new window page object
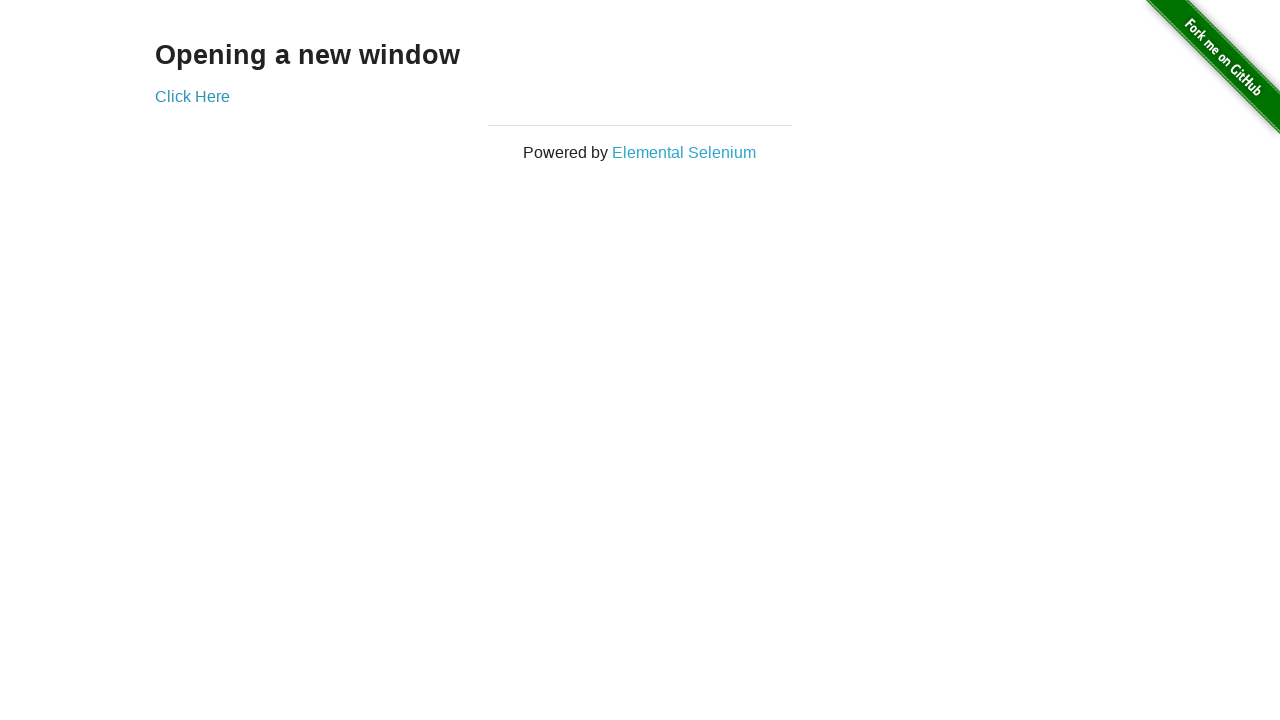

New window finished loading
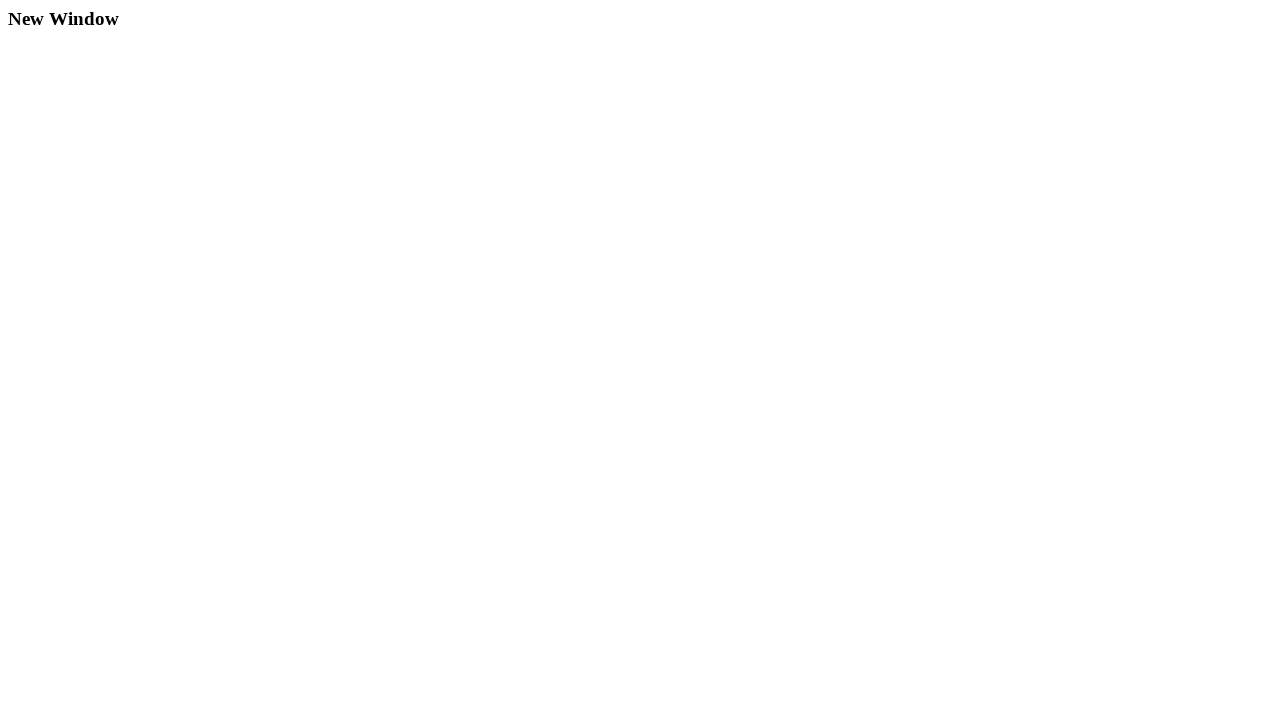

Verified 'New Window' text is present in new window content
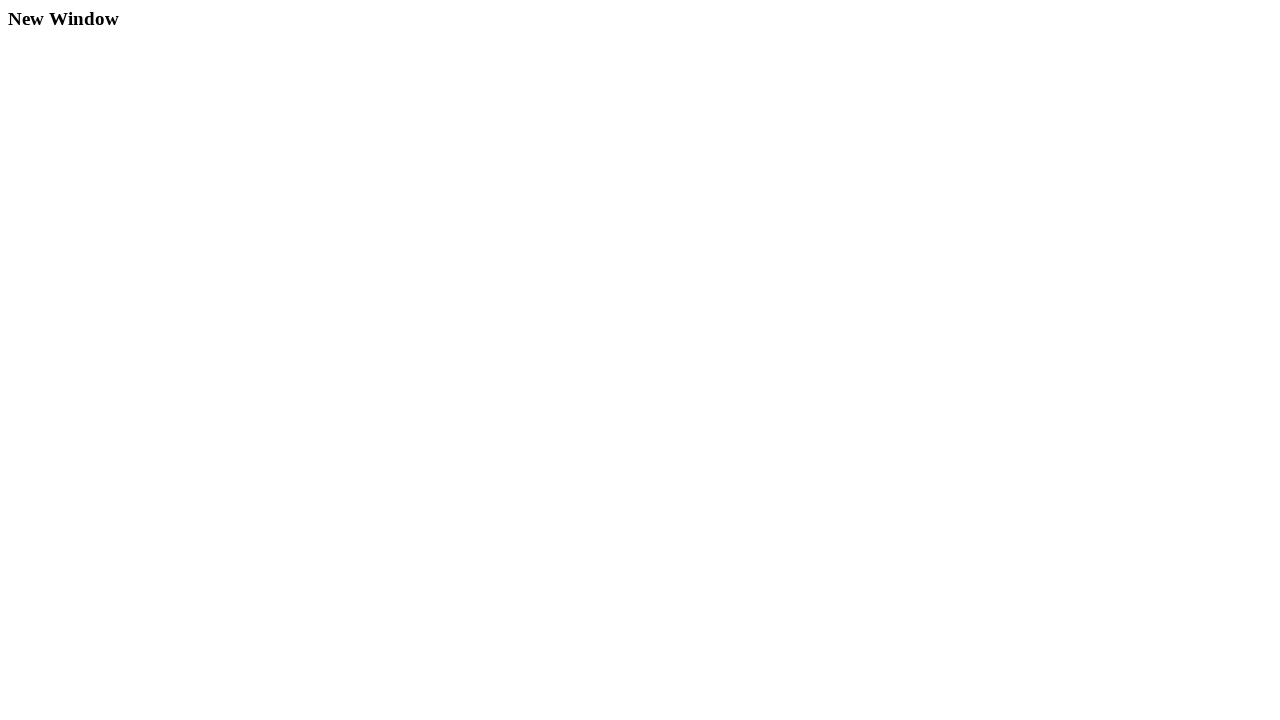

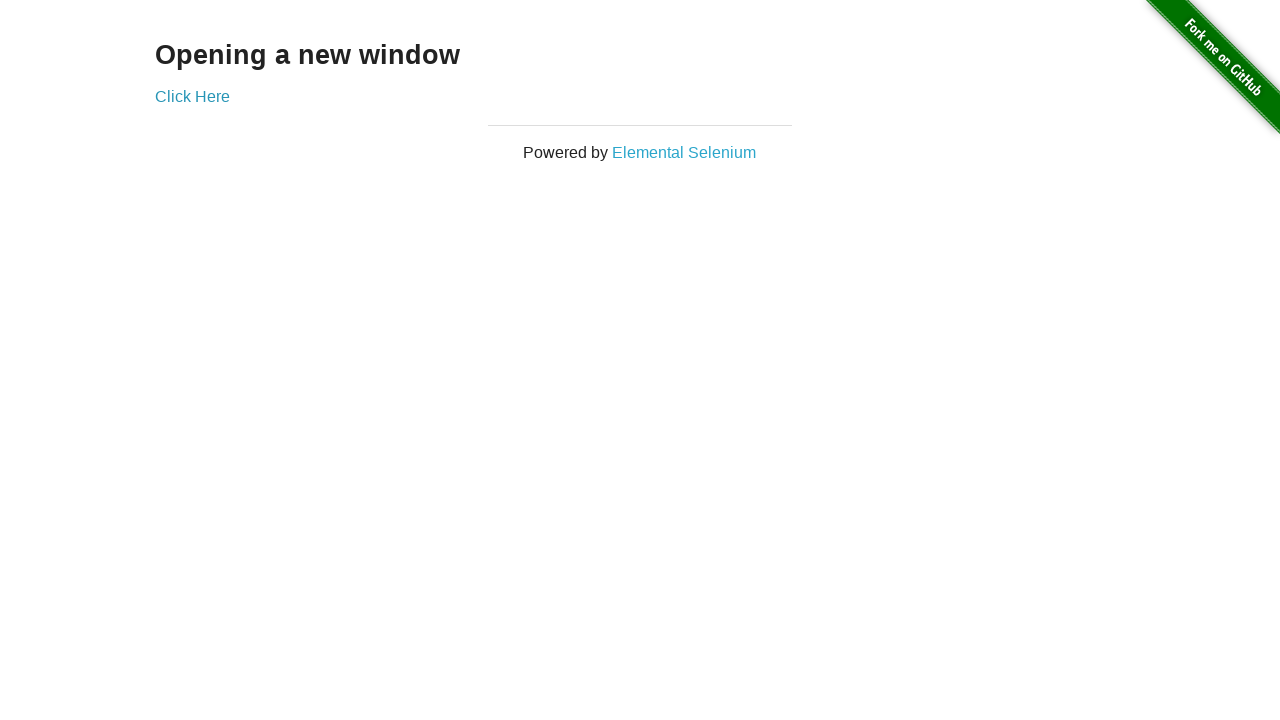